Tests explicit wait by waiting for specific text "Done!" to appear in an element

Starting URL: https://bonigarcia.dev/selenium-webdriver-java/loading-images.html

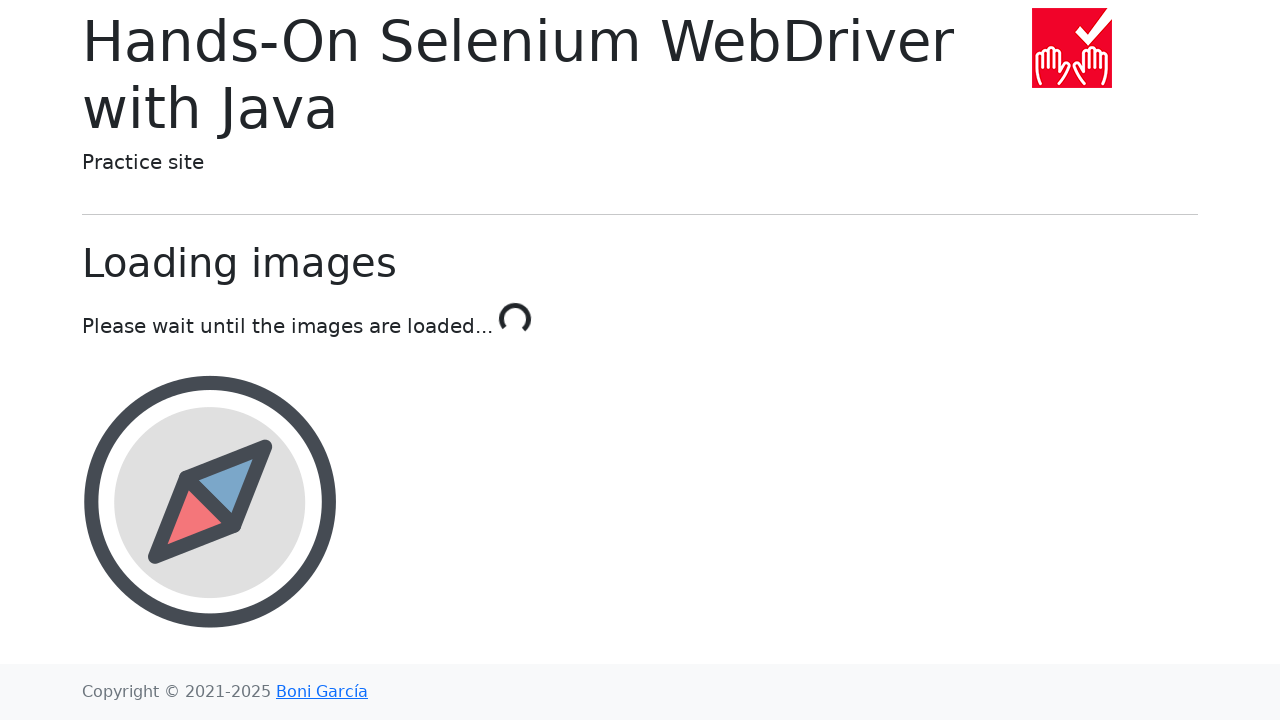

Waited for text 'Done!' to appear in #text element
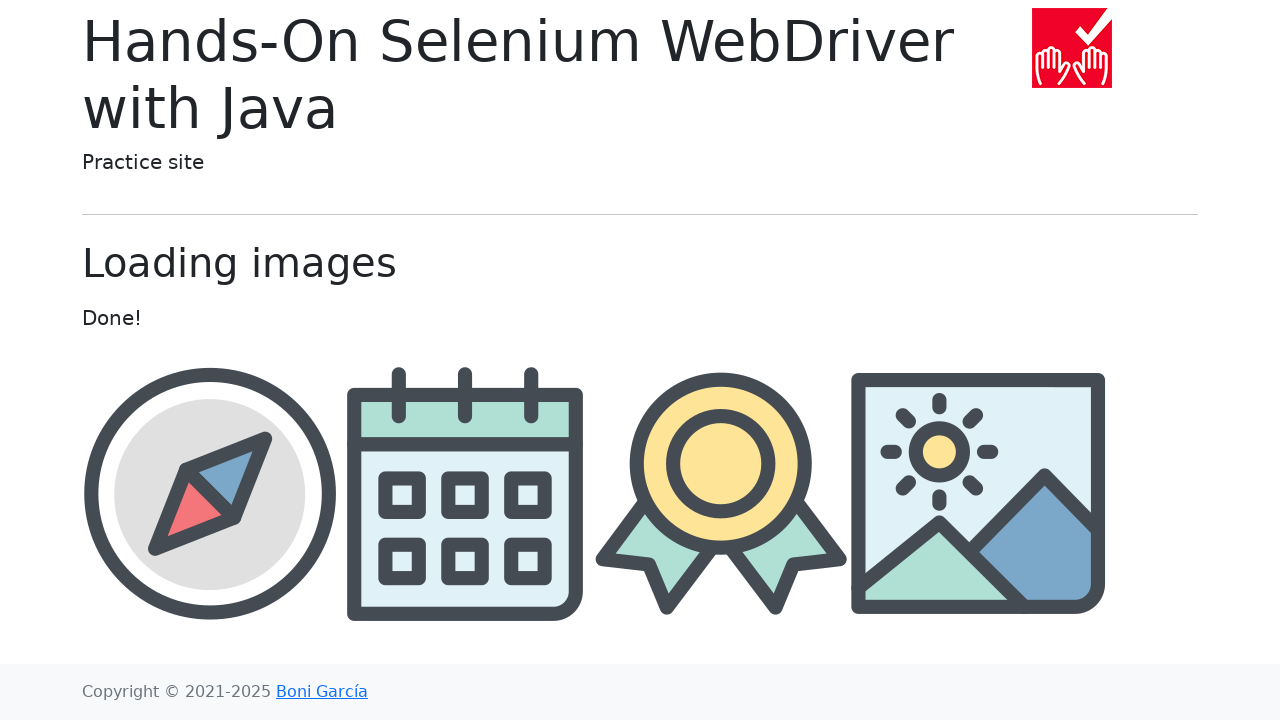

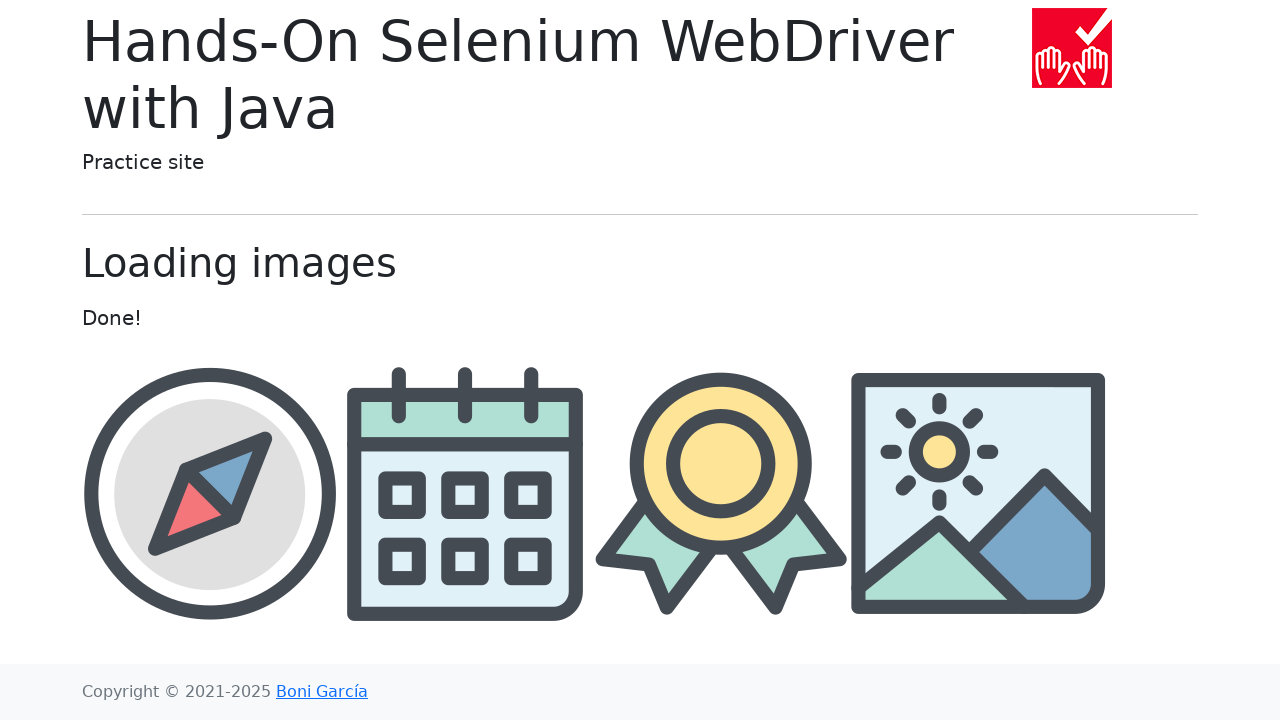